Tests the language menu functionality by clicking on it and verifying translation links are available.

Starting URL: https://ntig-uppsala.github.io/Frisor-Saxe/index-fi.html

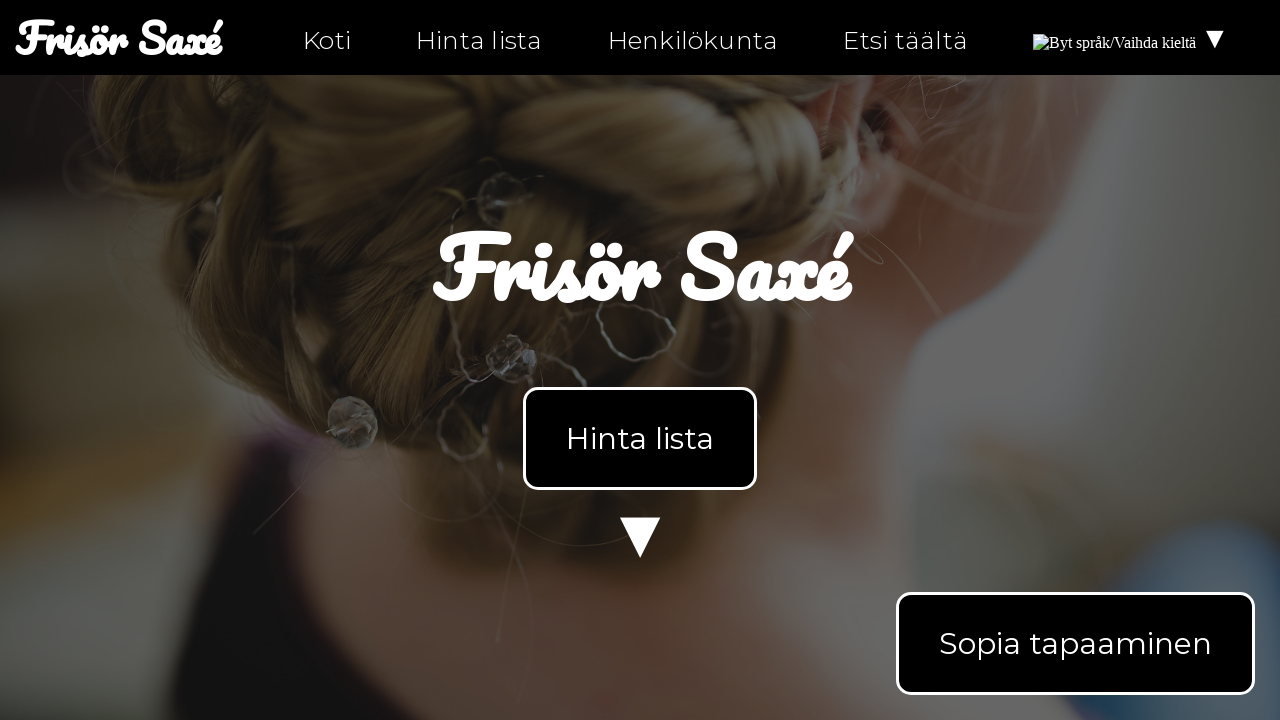

Waited for language menu selector to load on index-fi.html
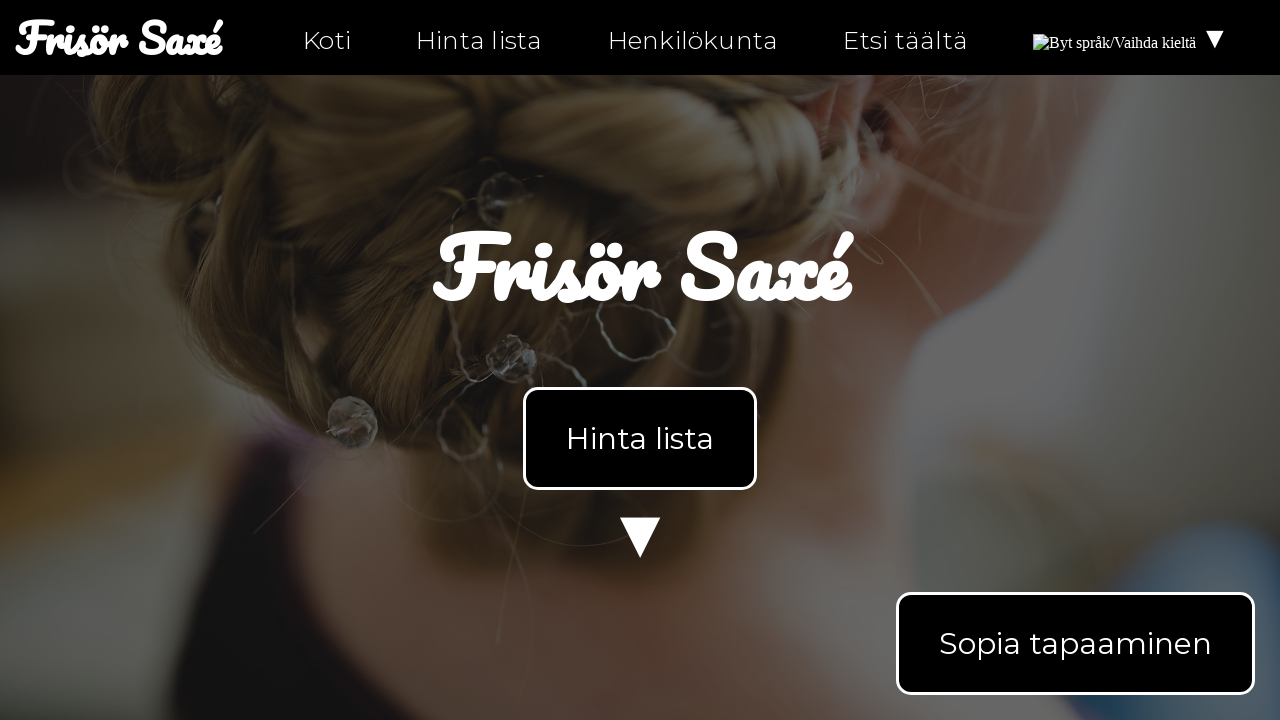

Clicked on language menu button at (1132, 38) on #languageMenu
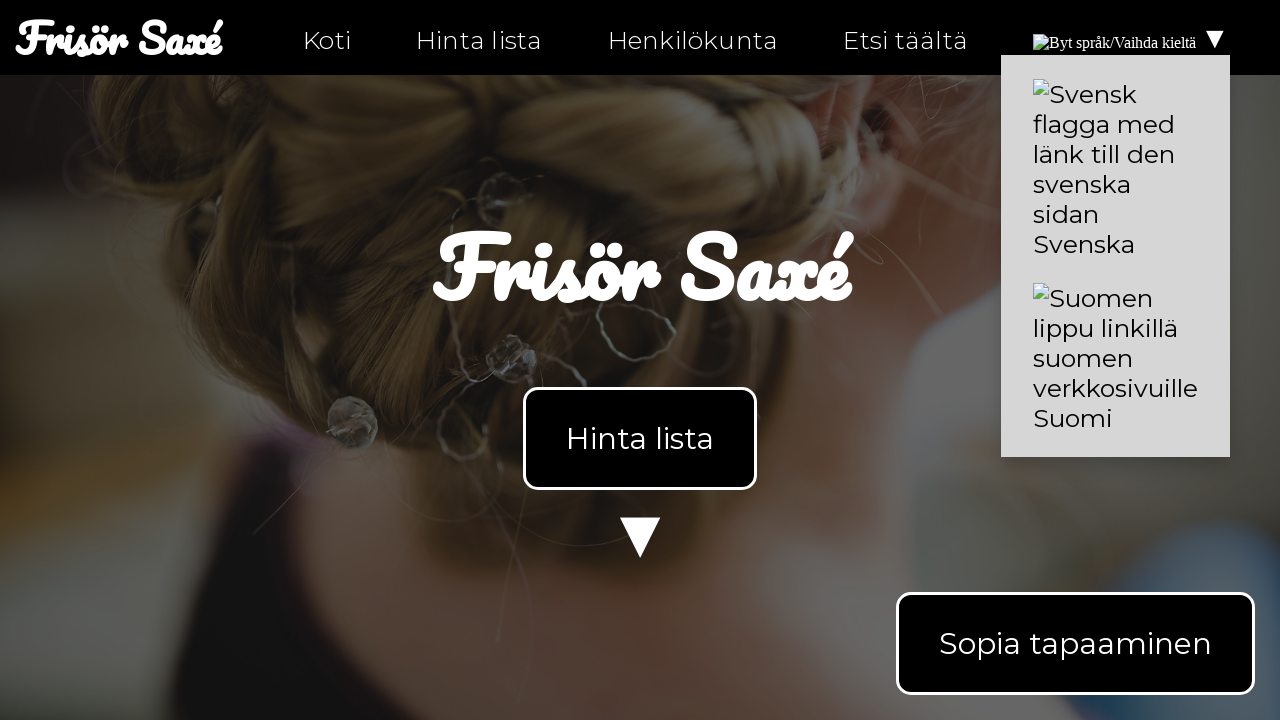

Translation links appeared after clicking language menu
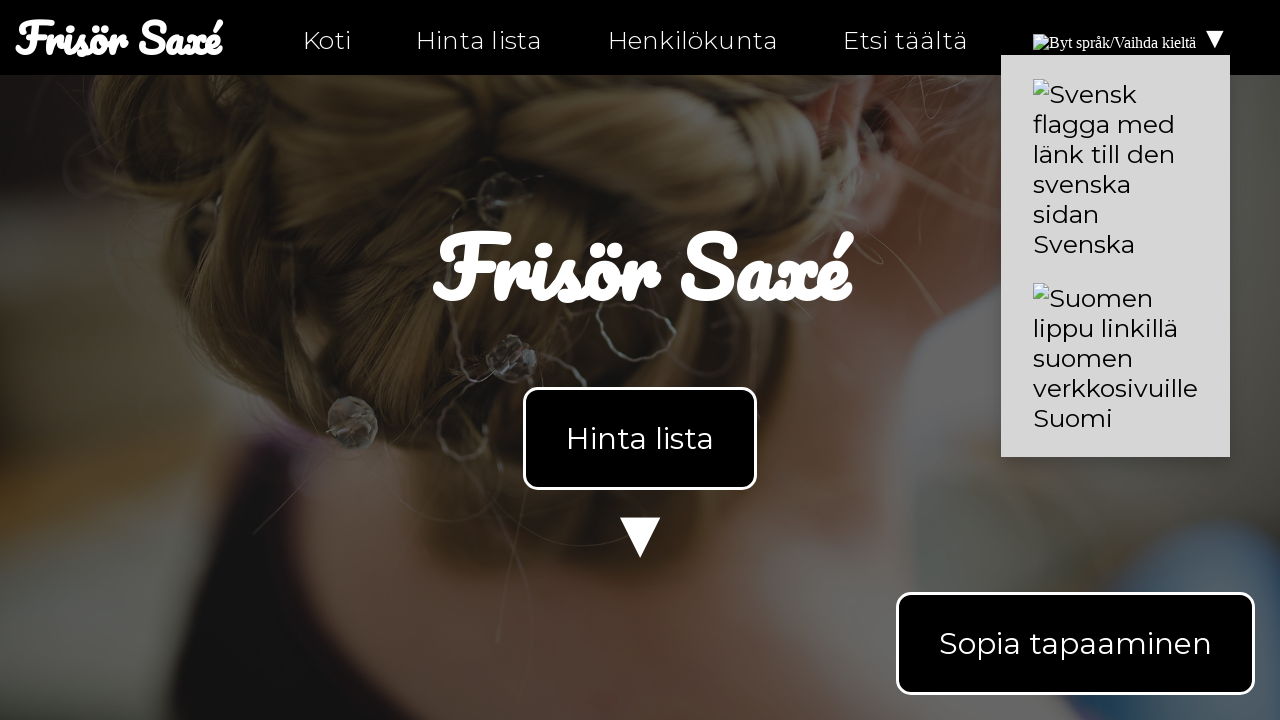

Verified 2 translation links are available
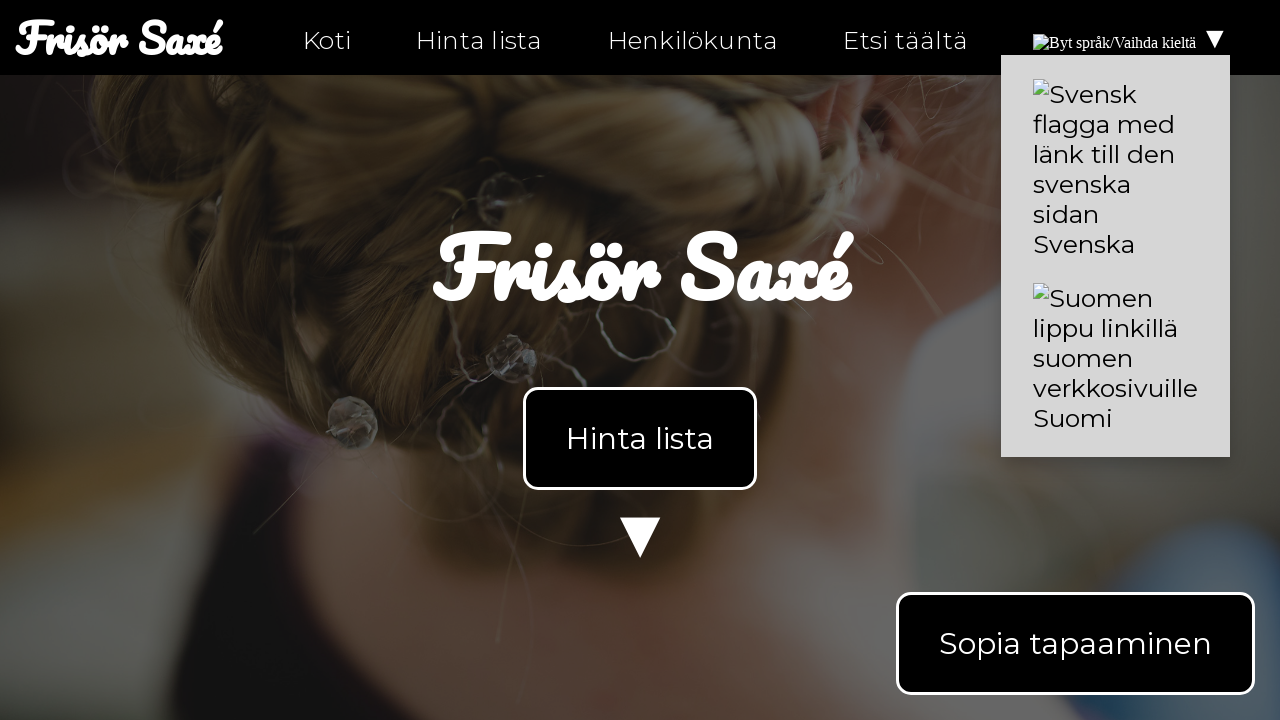

Navigated to personal-fi.html
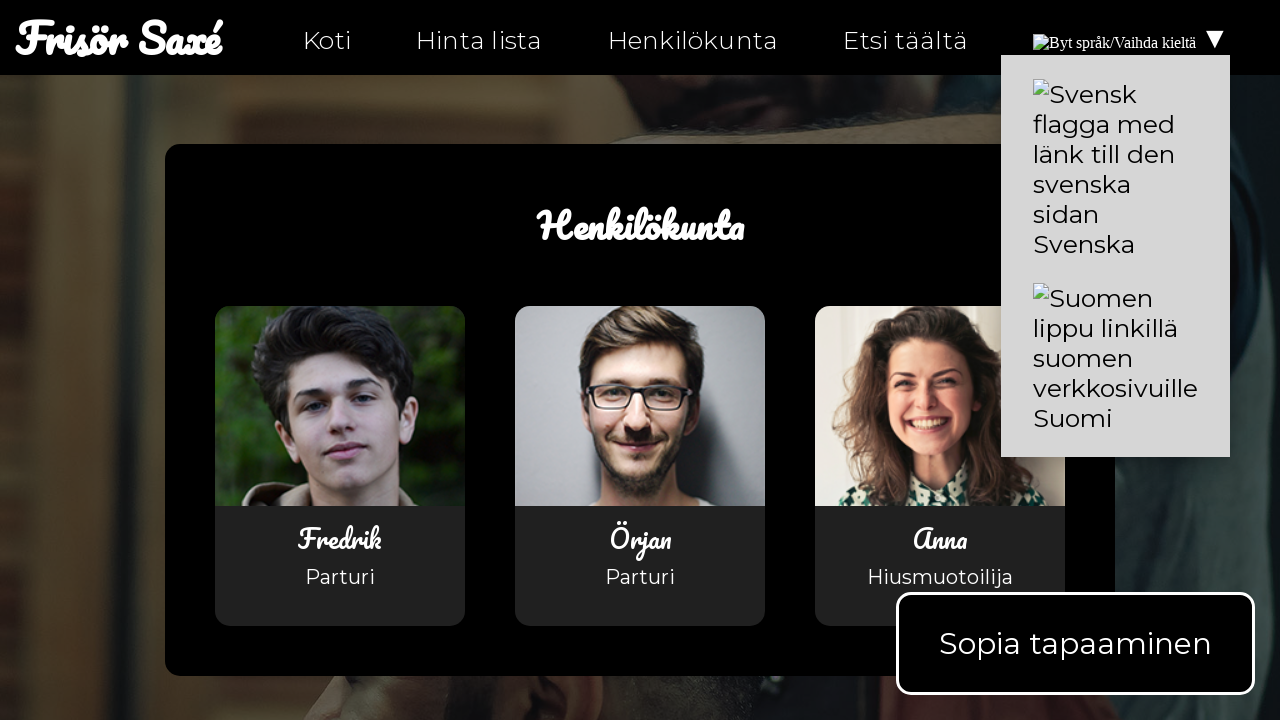

Waited for language menu to load on personal-fi.html
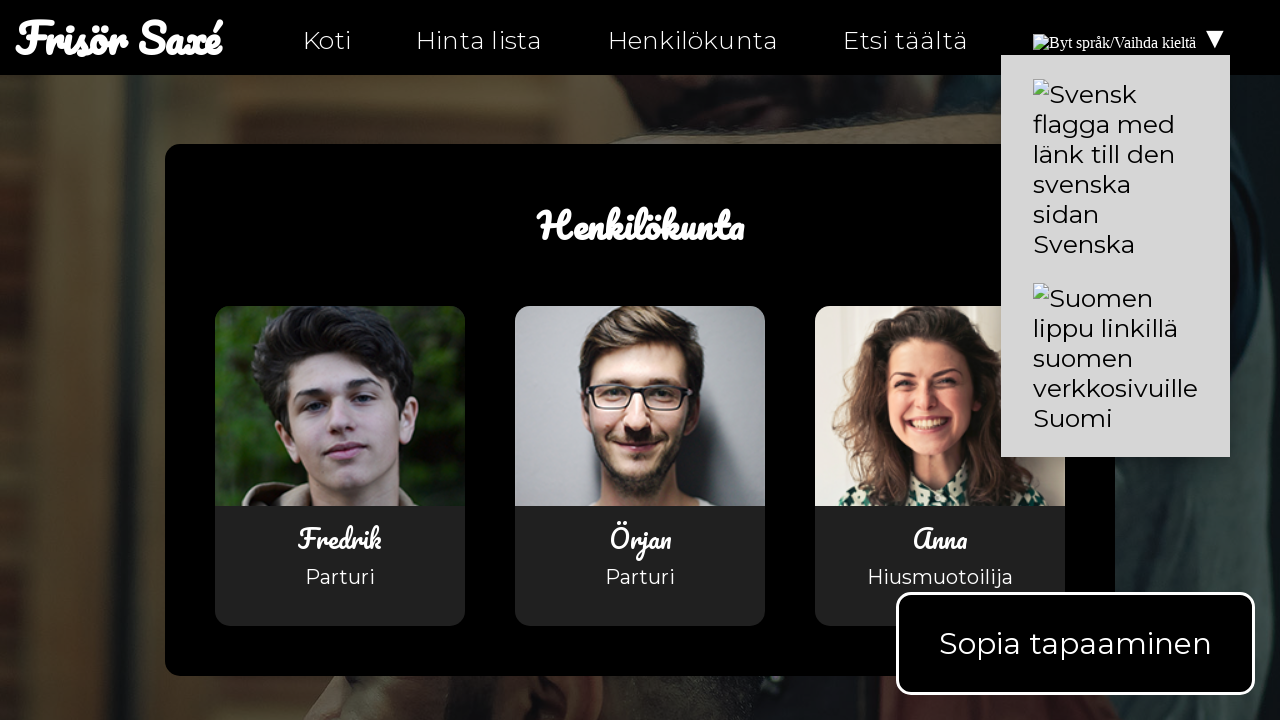

Clicked language menu on personal-fi.html at (1132, 38) on #languageMenu
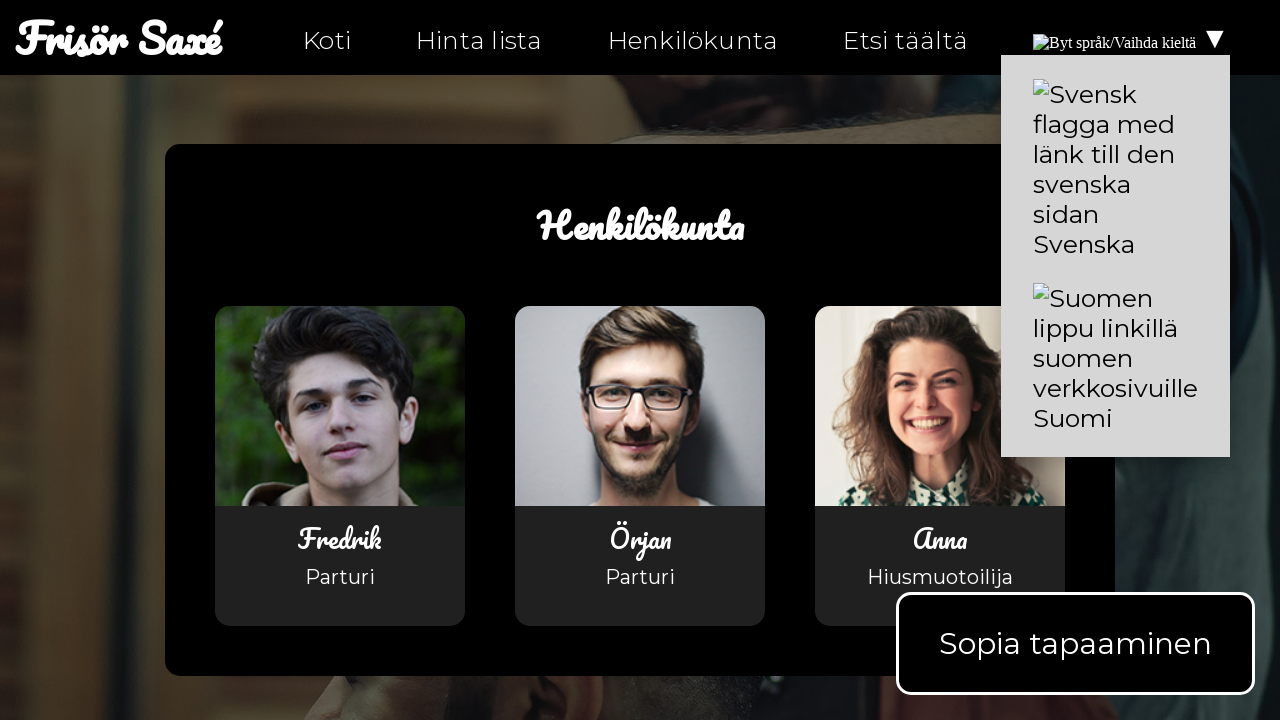

Translation links appeared on personal-fi.html
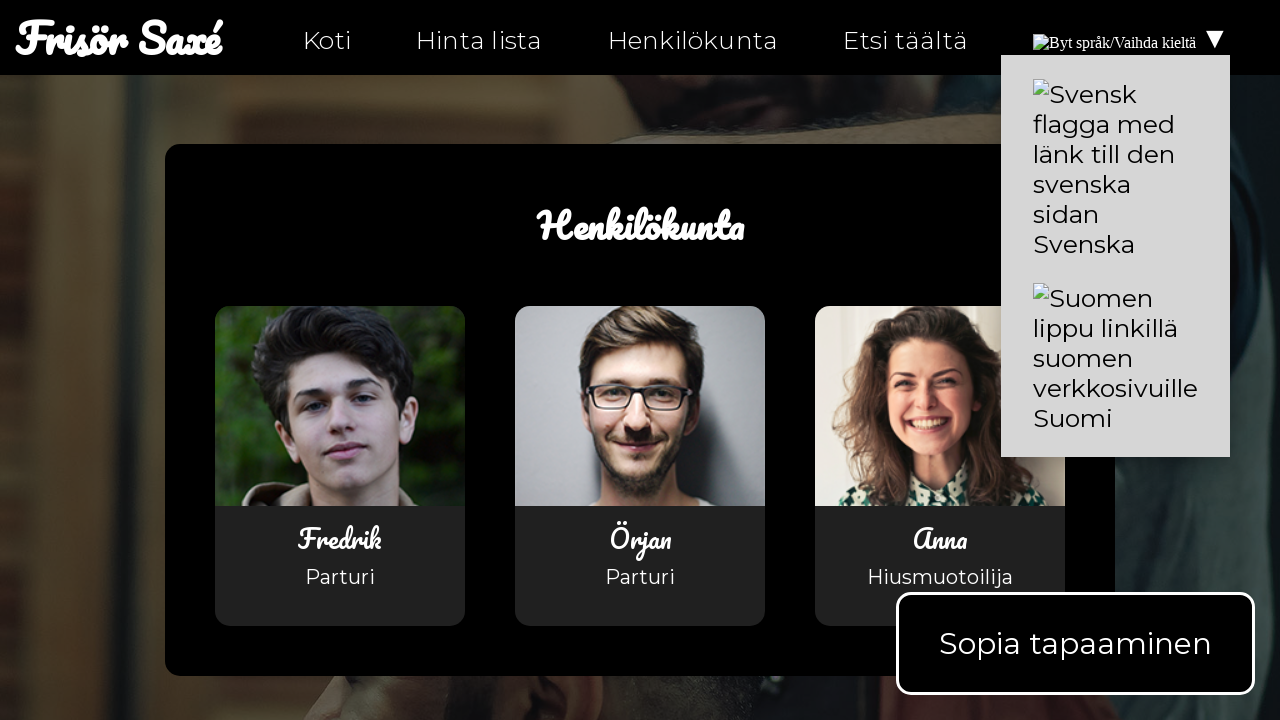

Navigated to hitta-hit-fi.html
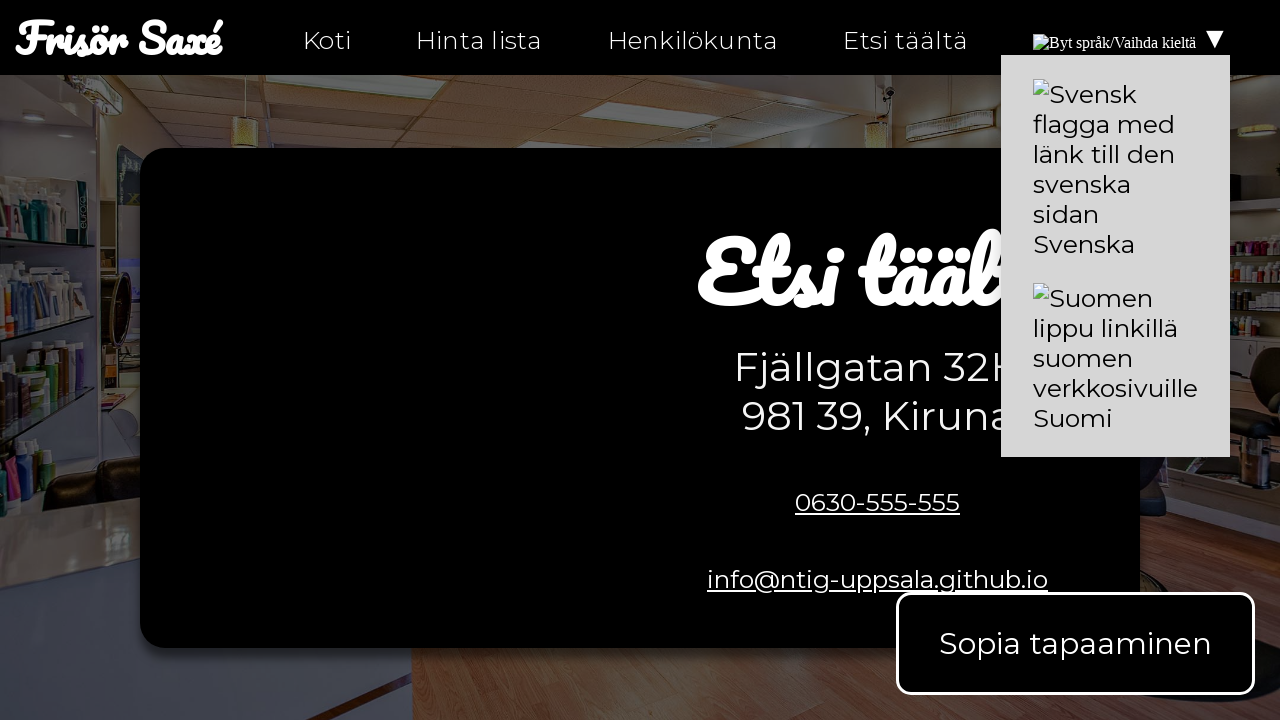

Waited for language menu to load on hitta-hit-fi.html
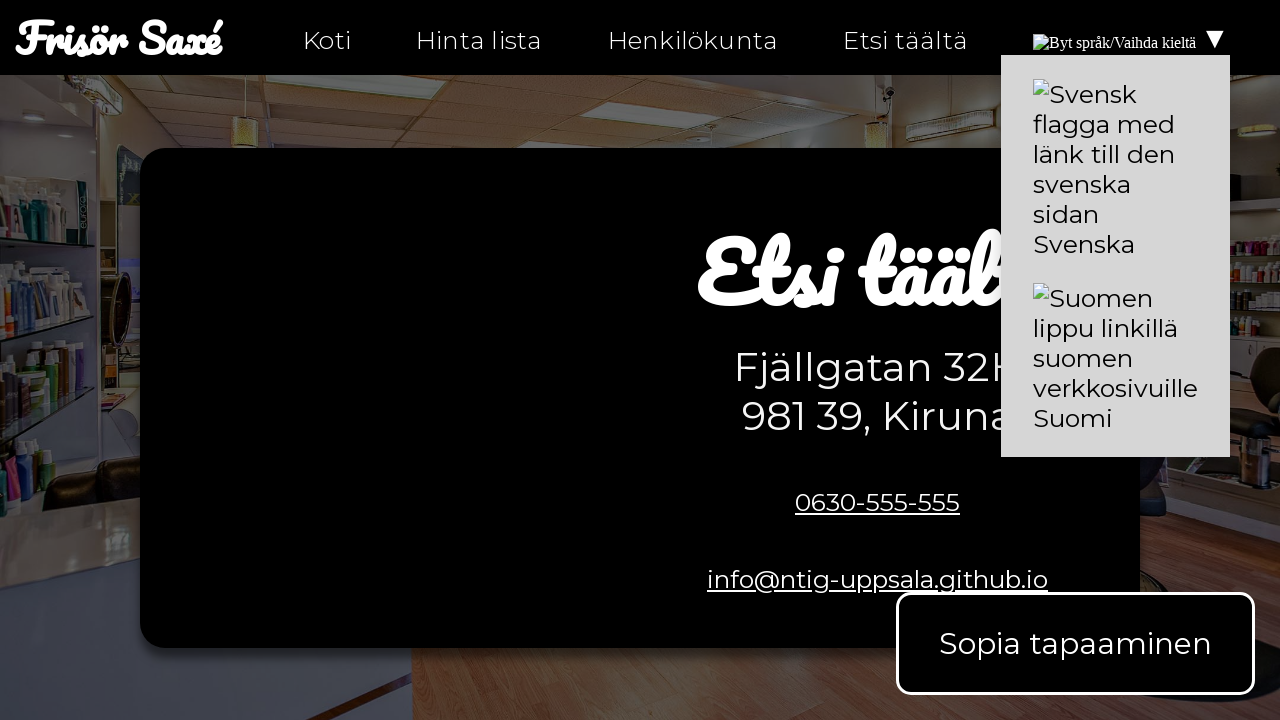

Clicked language menu on hitta-hit-fi.html at (1132, 38) on #languageMenu
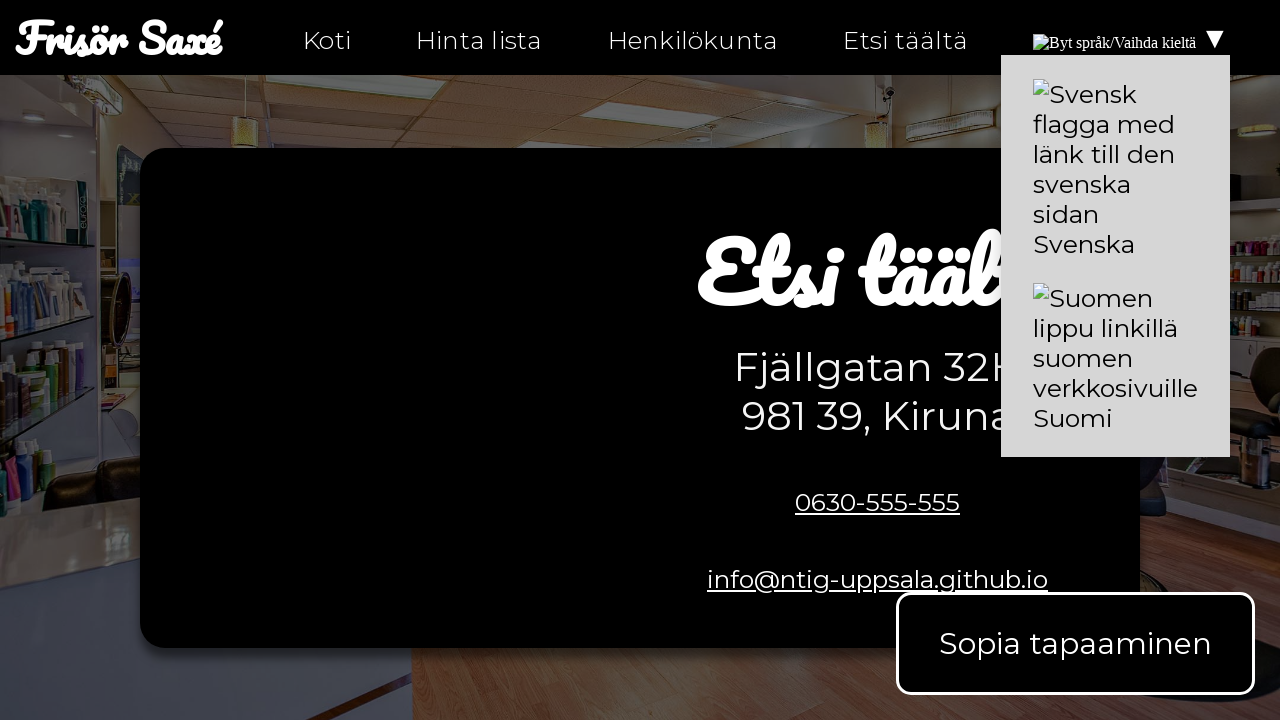

Translation links appeared on hitta-hit-fi.html
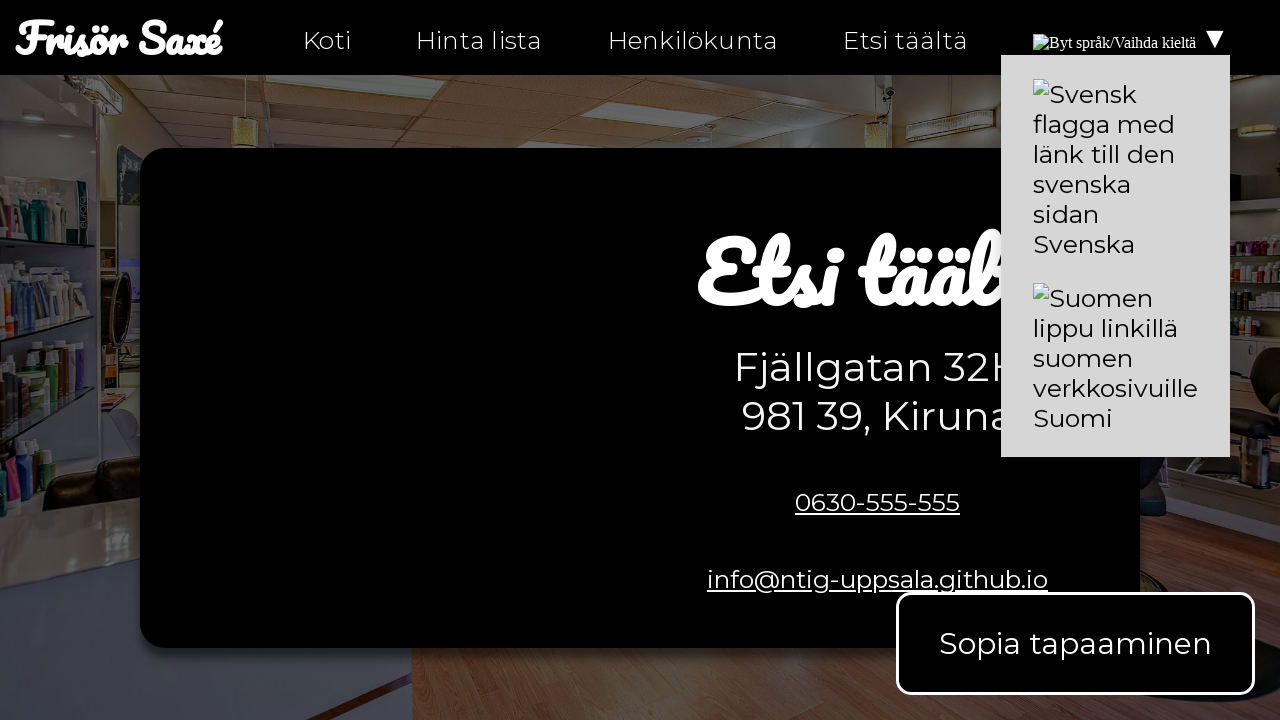

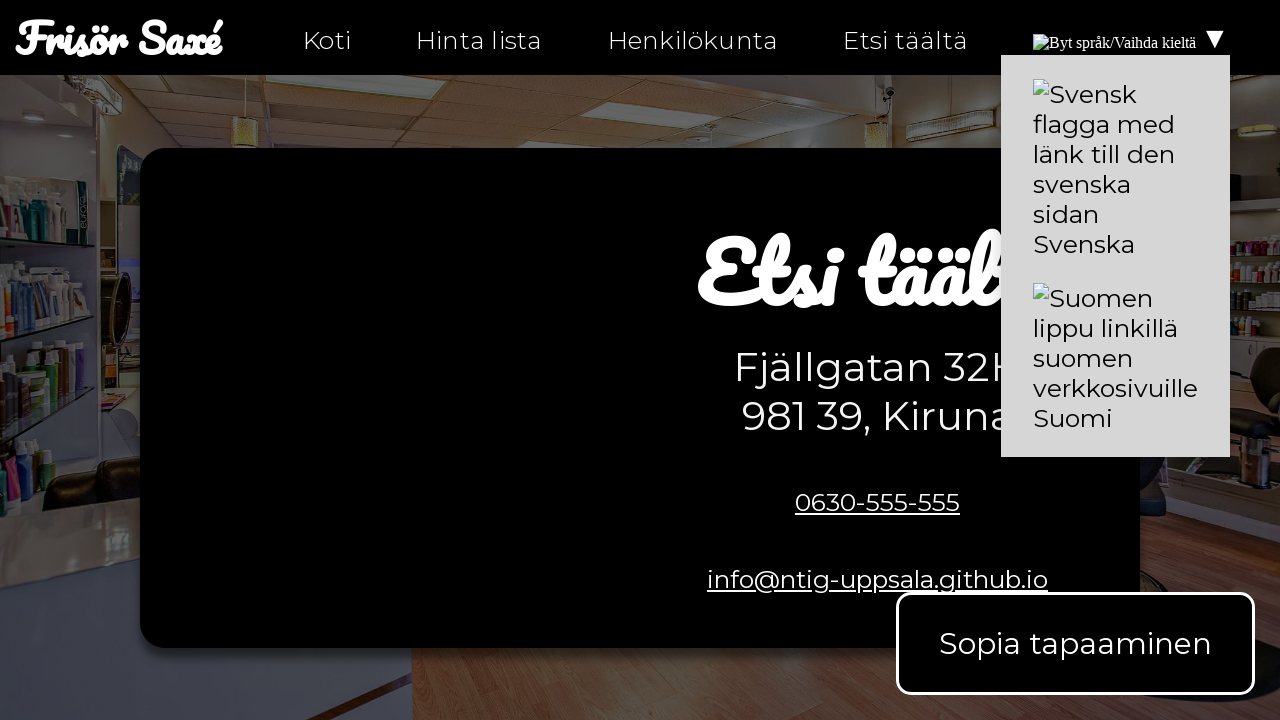